Tests clearing the complete state of all items by checking and unchecking toggle-all

Starting URL: https://demo.playwright.dev/todomvc

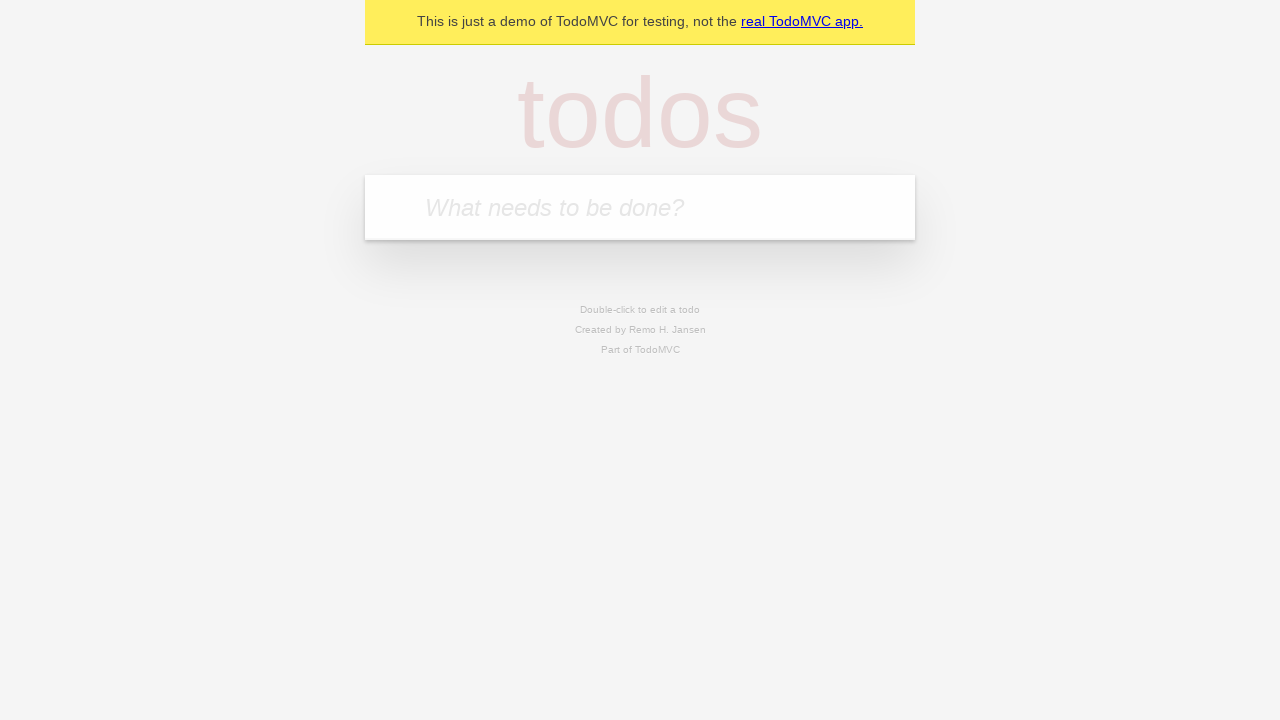

Filled new todo field with 'buy some cheese' on .new-todo
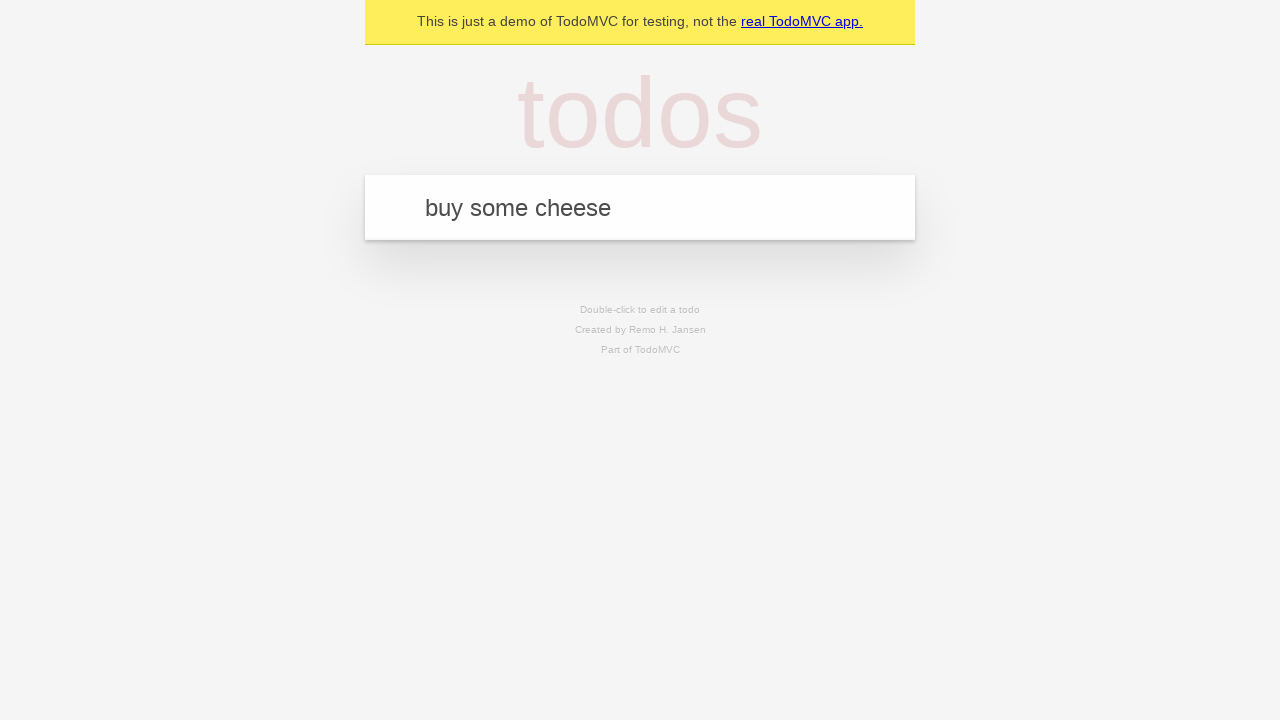

Pressed Enter to add 'buy some cheese' todo on .new-todo
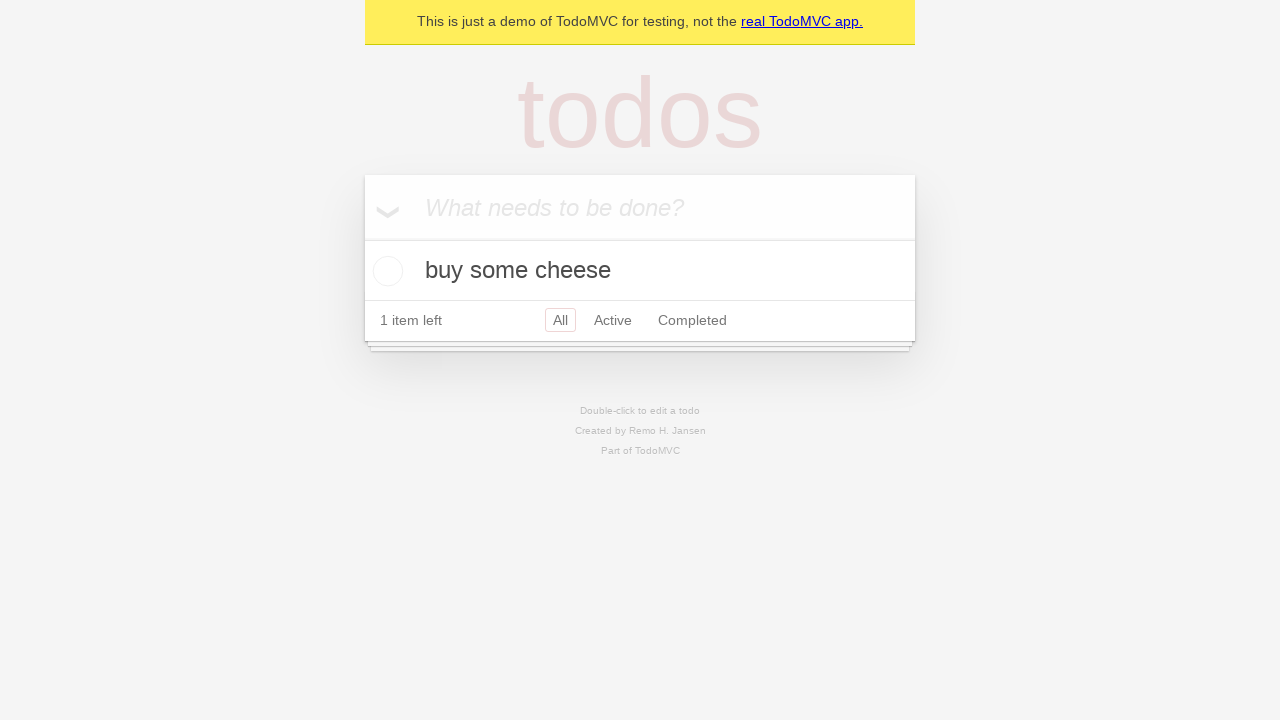

Filled new todo field with 'feed the cat' on .new-todo
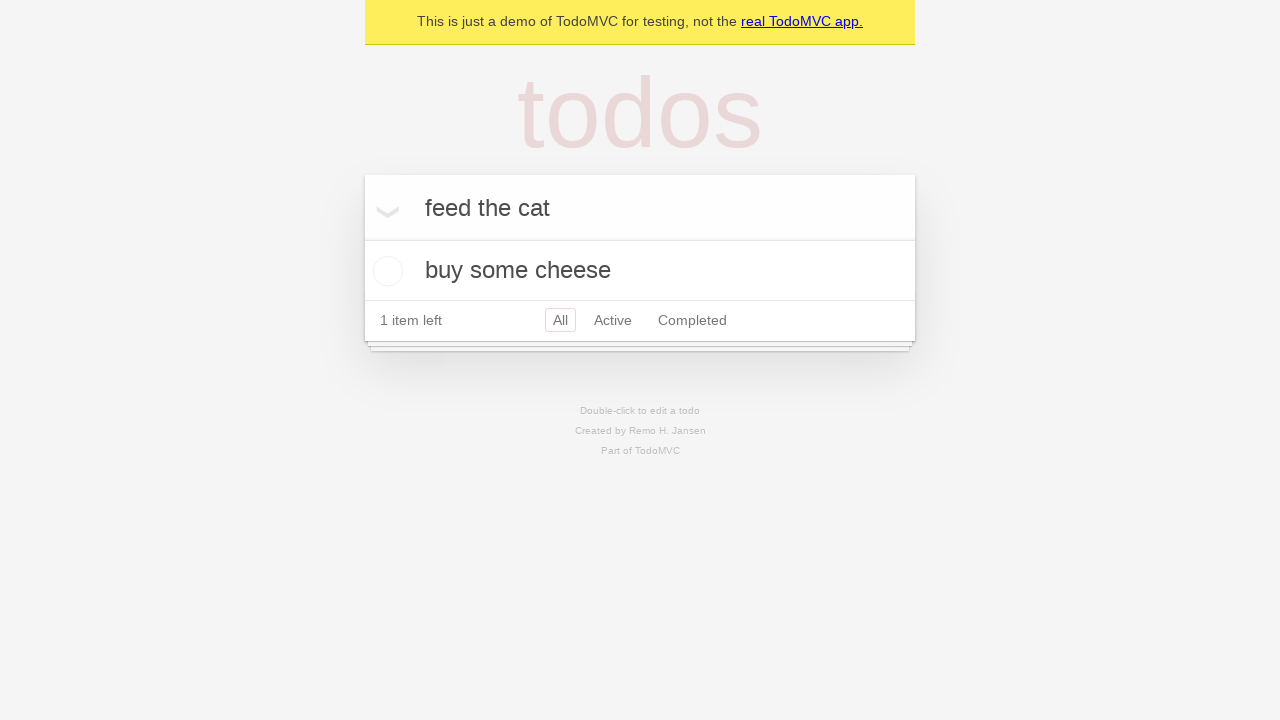

Pressed Enter to add 'feed the cat' todo on .new-todo
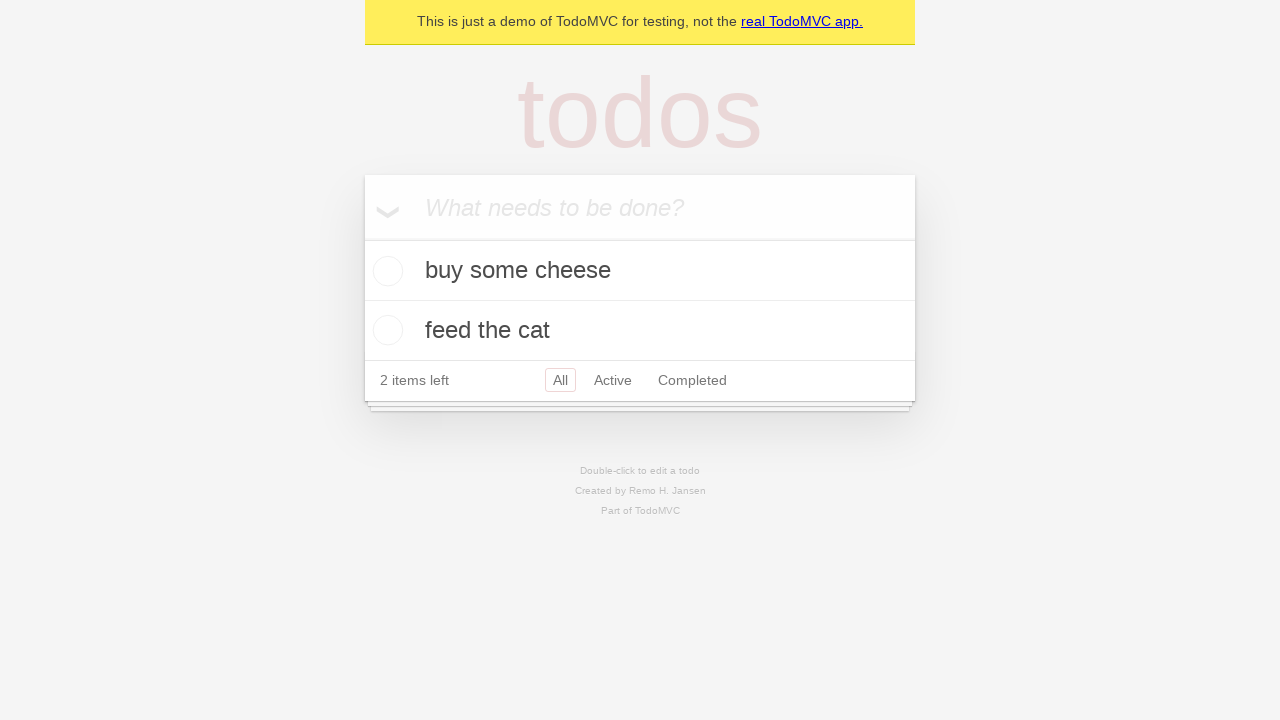

Filled new todo field with 'book a doctors appointment' on .new-todo
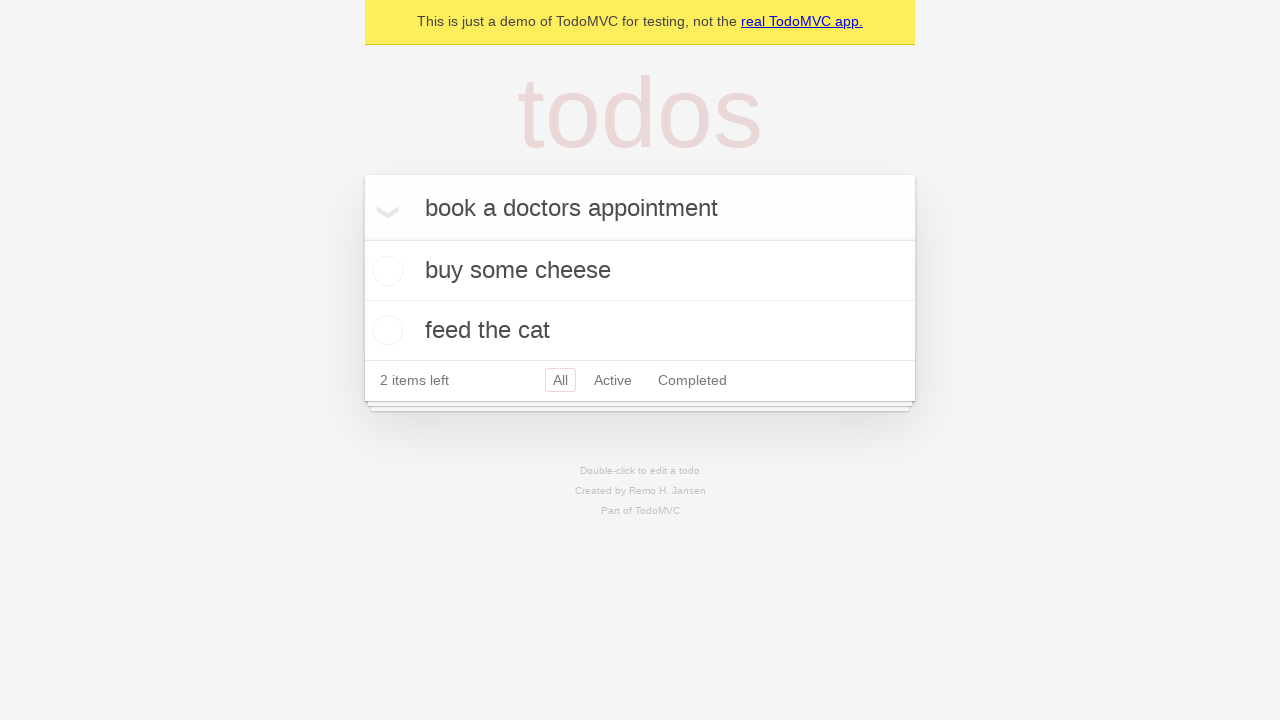

Pressed Enter to add 'book a doctors appointment' todo on .new-todo
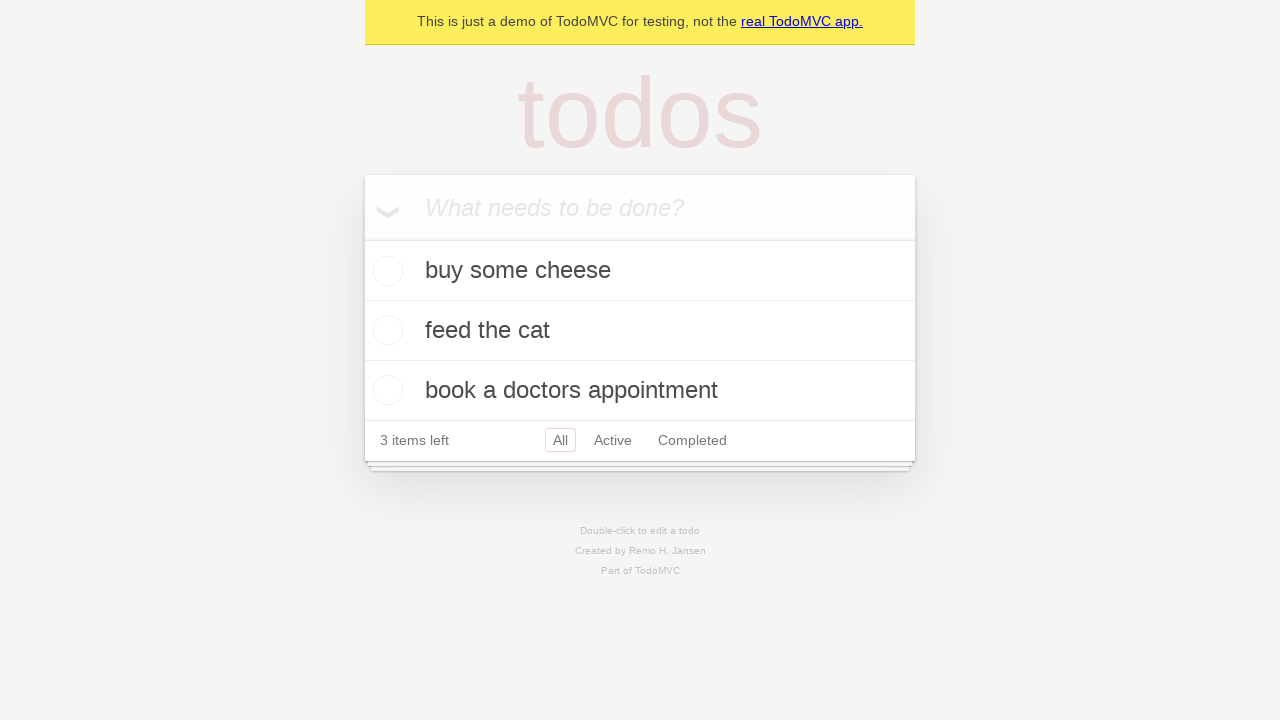

Checked toggle-all to mark all todos as complete at (362, 238) on .toggle-all
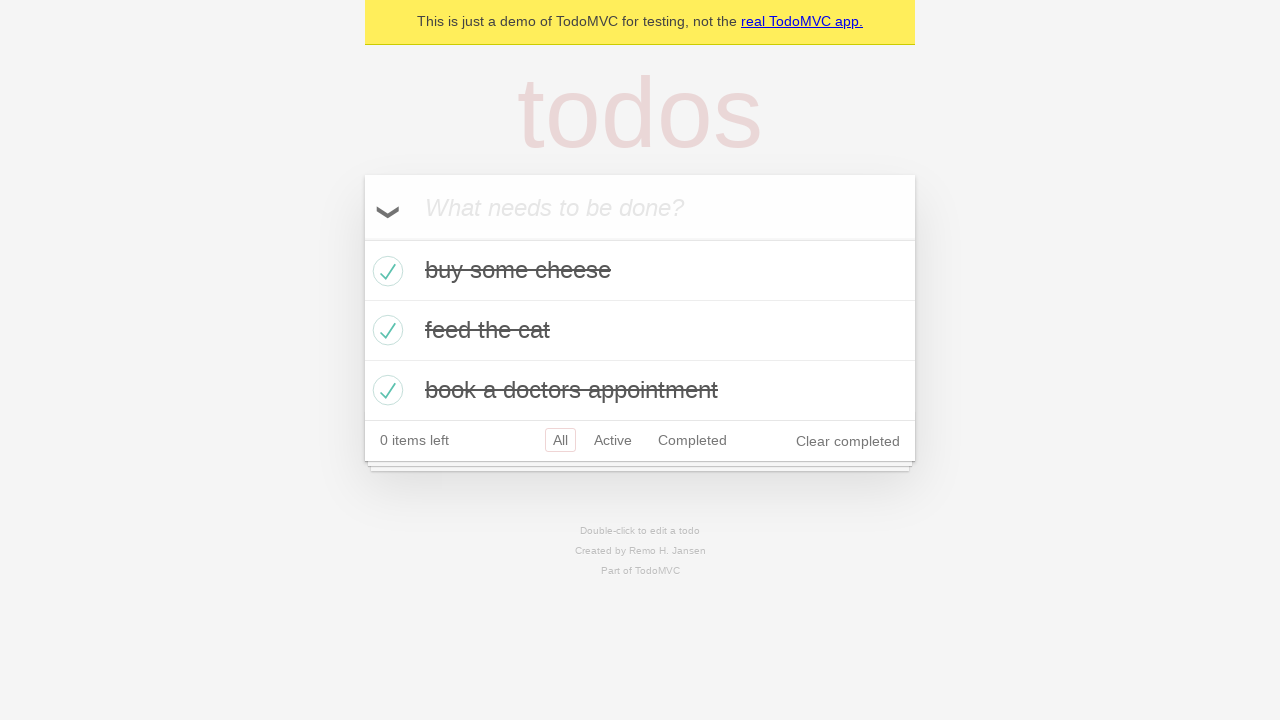

Unchecked toggle-all to mark all todos as incomplete at (362, 238) on .toggle-all
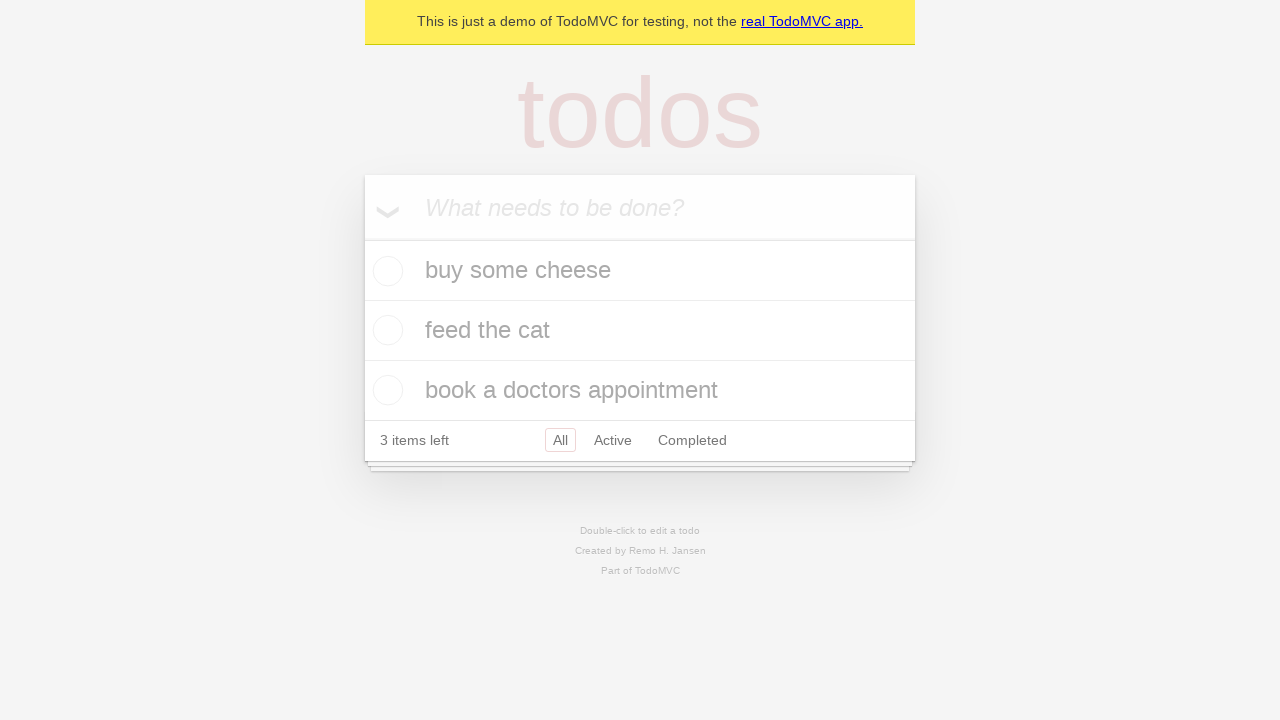

Verified all todos are uncompleted by waiting for zero completed items
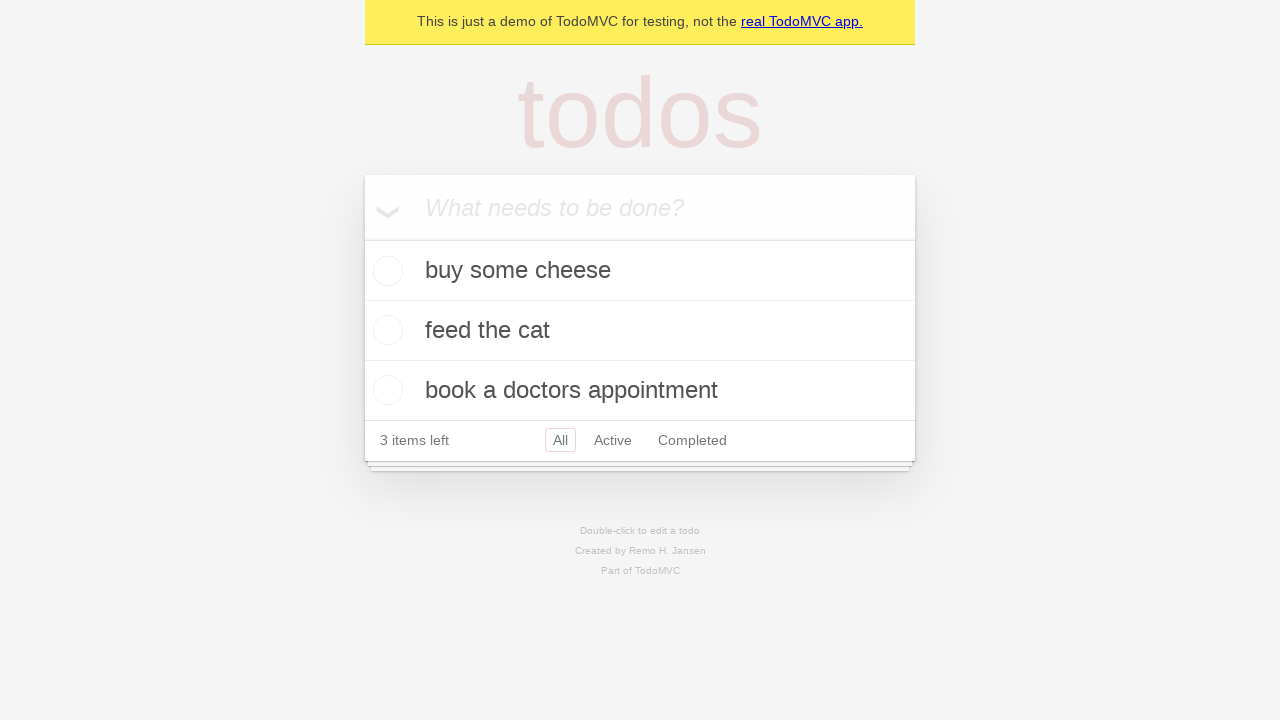

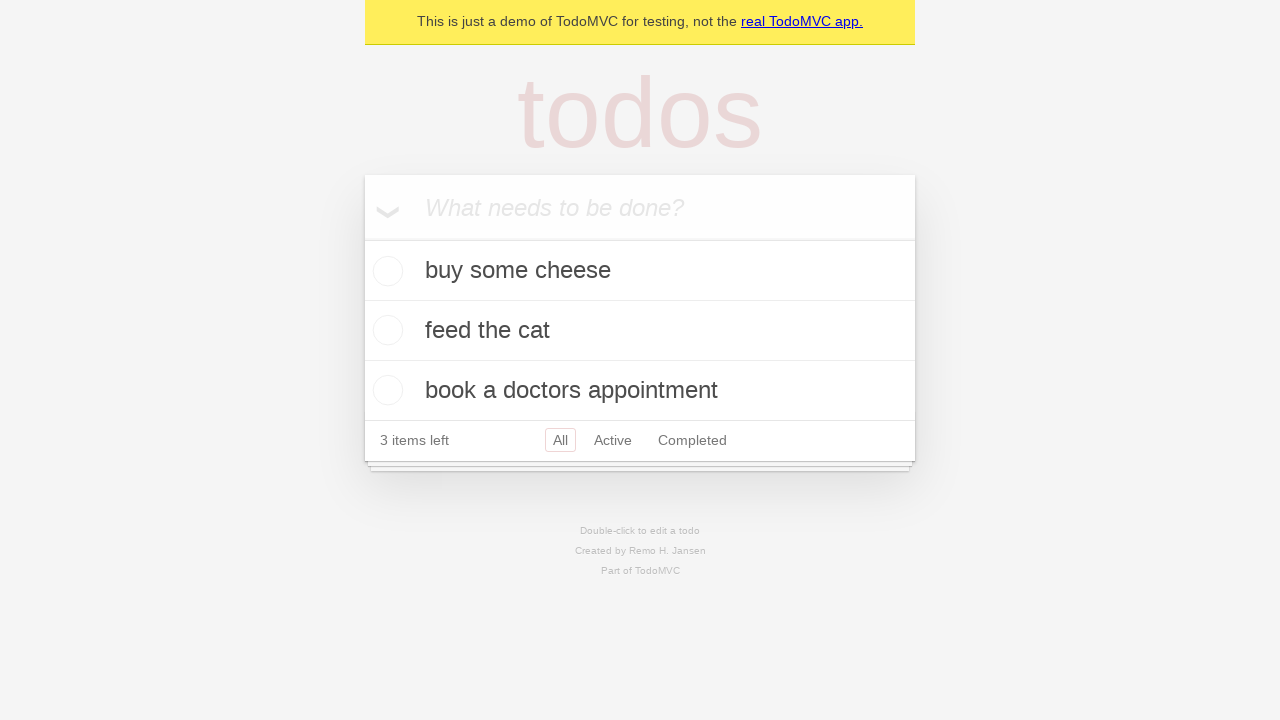